Tests the FAQ accordion functionality on a scooter rental service page by clicking all 8 question buttons and verifying that the corresponding answer panels become visible with the expected Russian text.

Starting URL: https://qa-scooter.praktikum-services.ru/

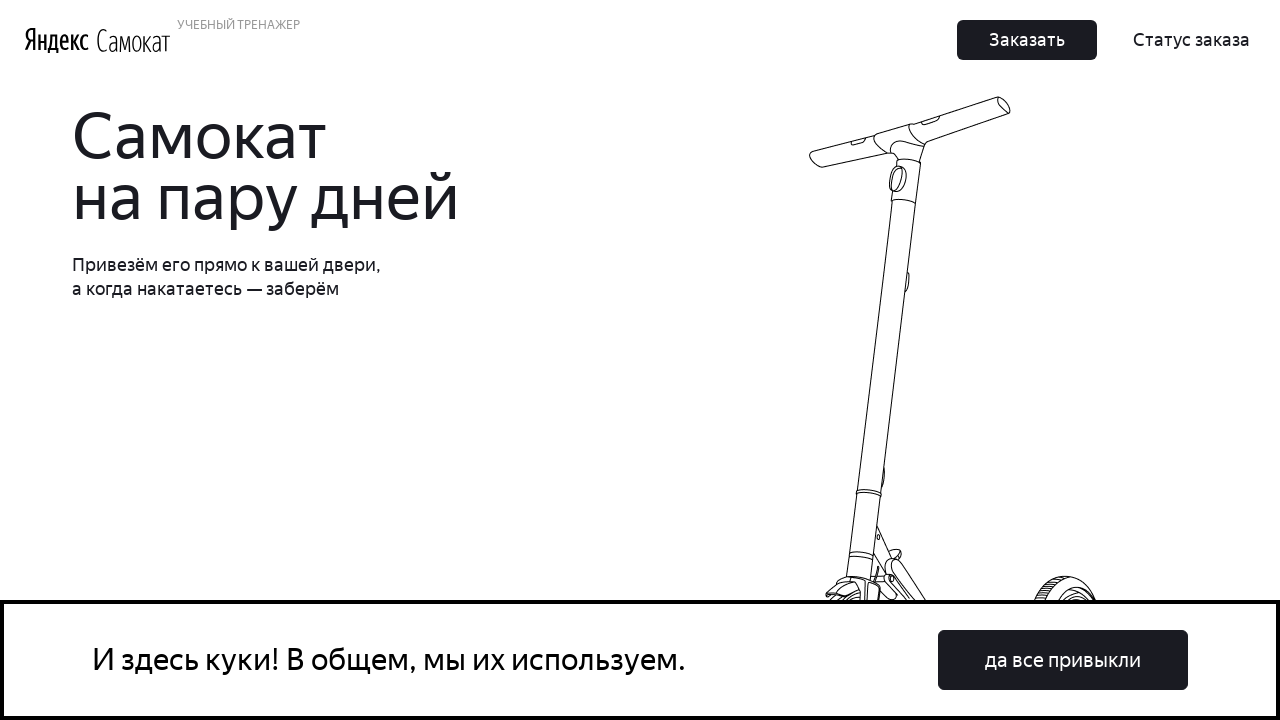

Scrolled to FAQ section to ensure visibility
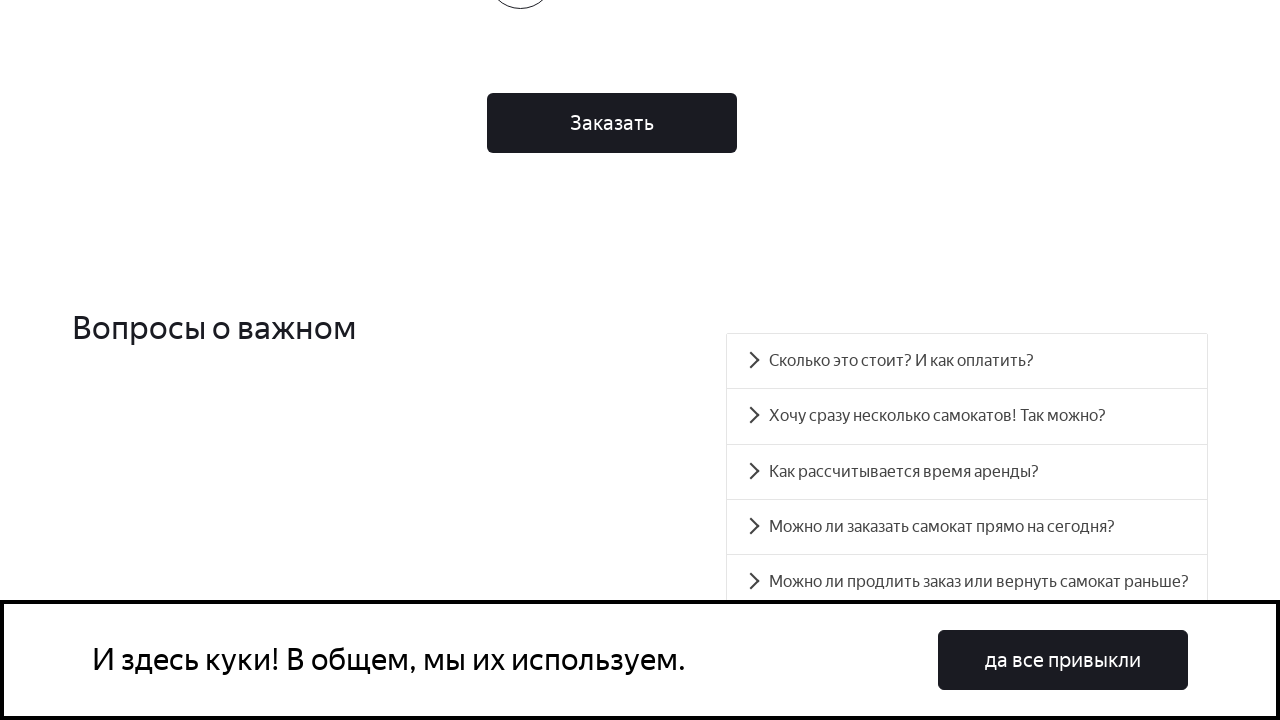

Clicked FAQ question 1 button at (967, 361) on #accordion__heading-0
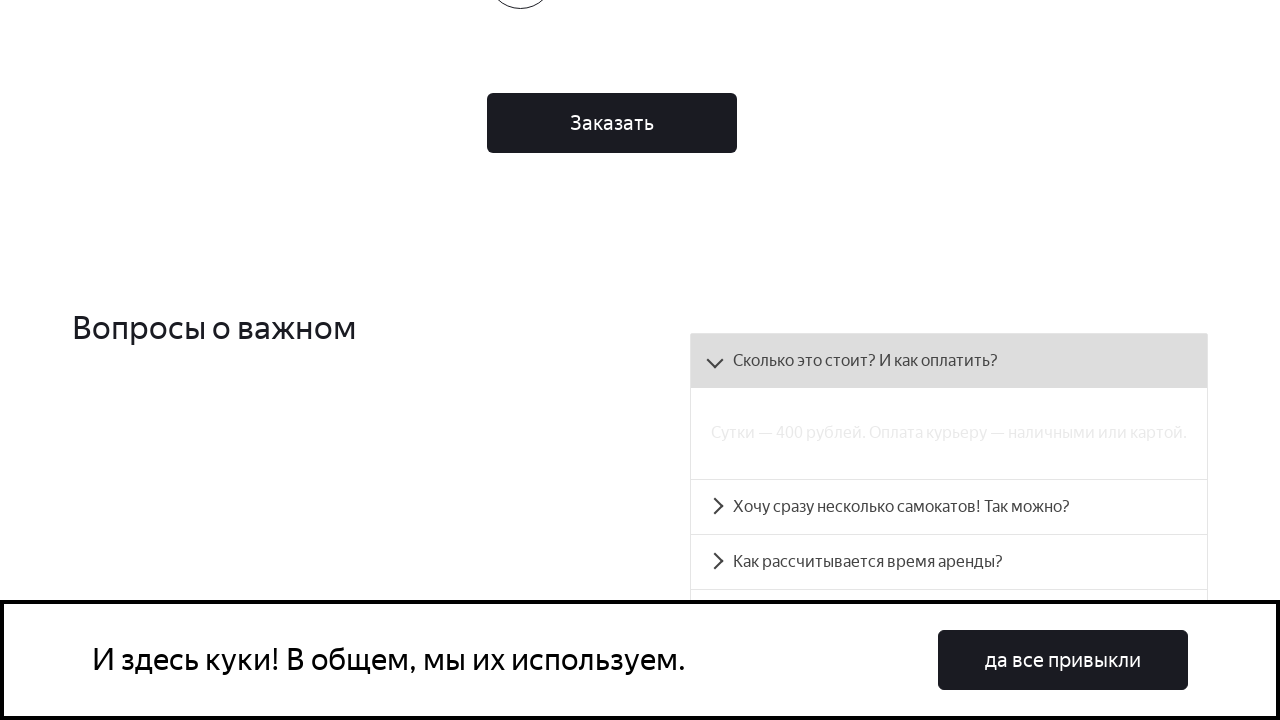

Answer panel 1 became visible
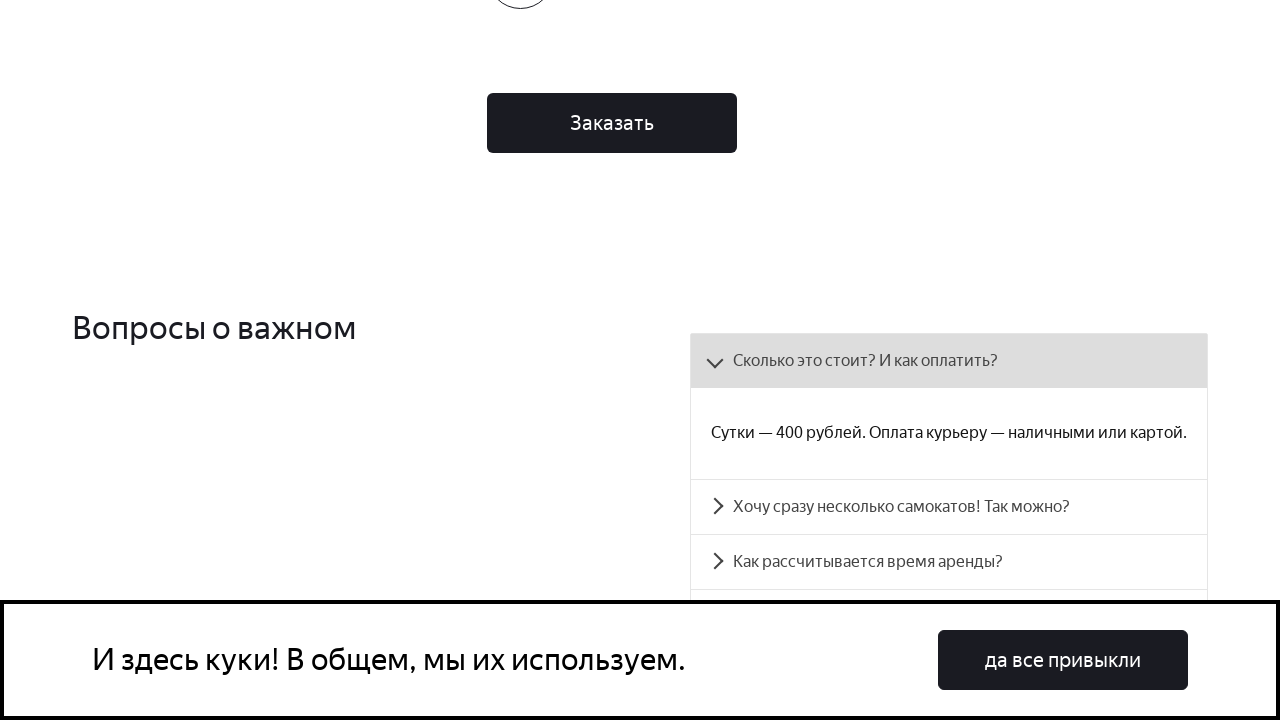

Retrieved answer text for question 1
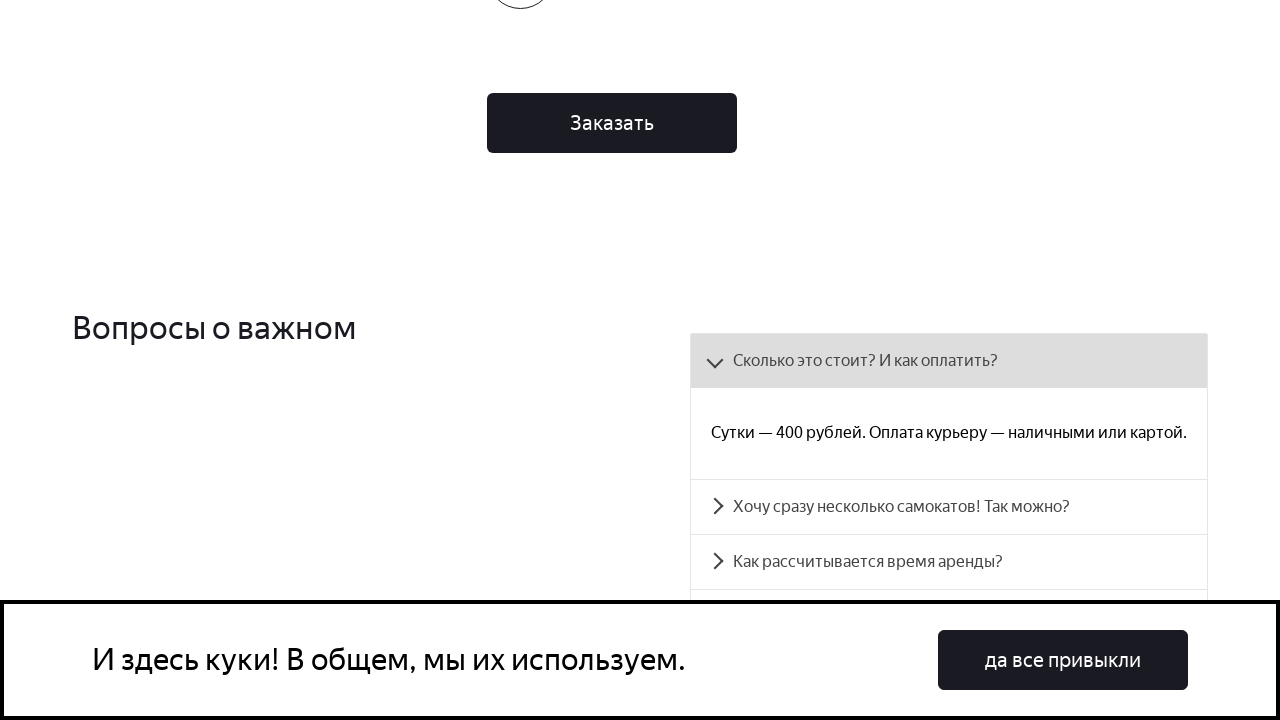

Verified answer text for question 1 matches expected content
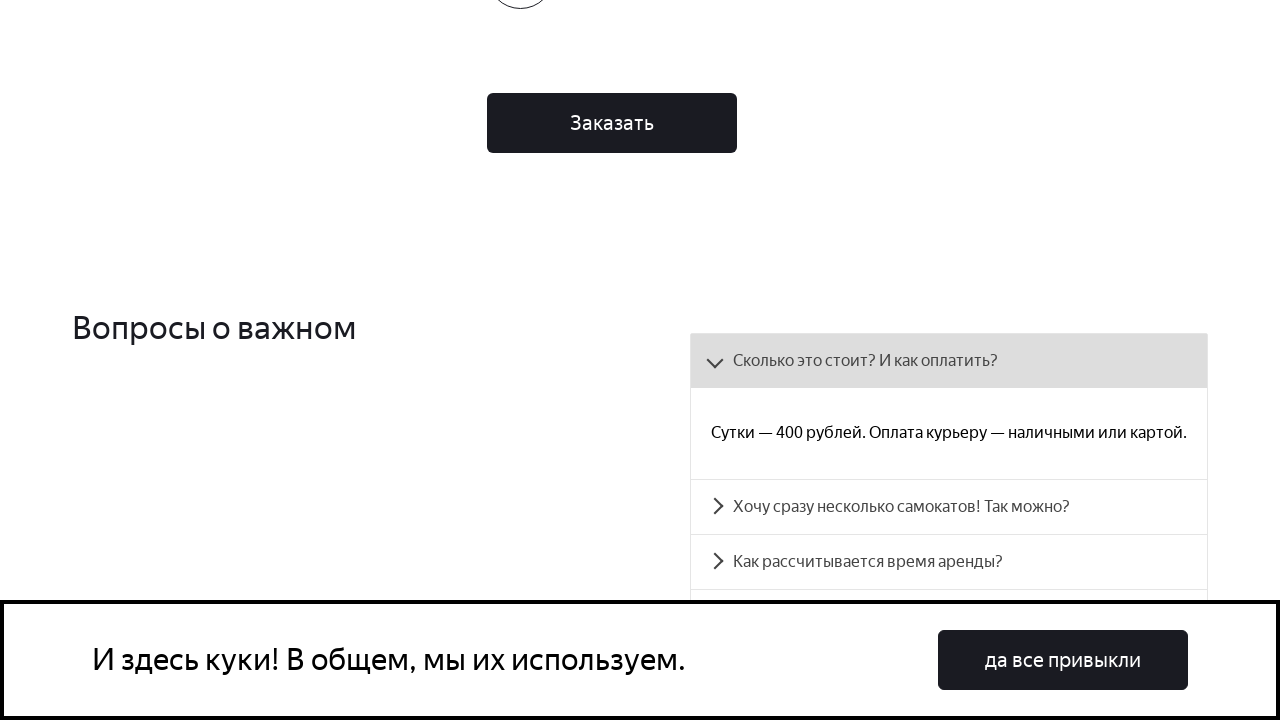

Clicked FAQ question 2 button at (949, 507) on #accordion__heading-1
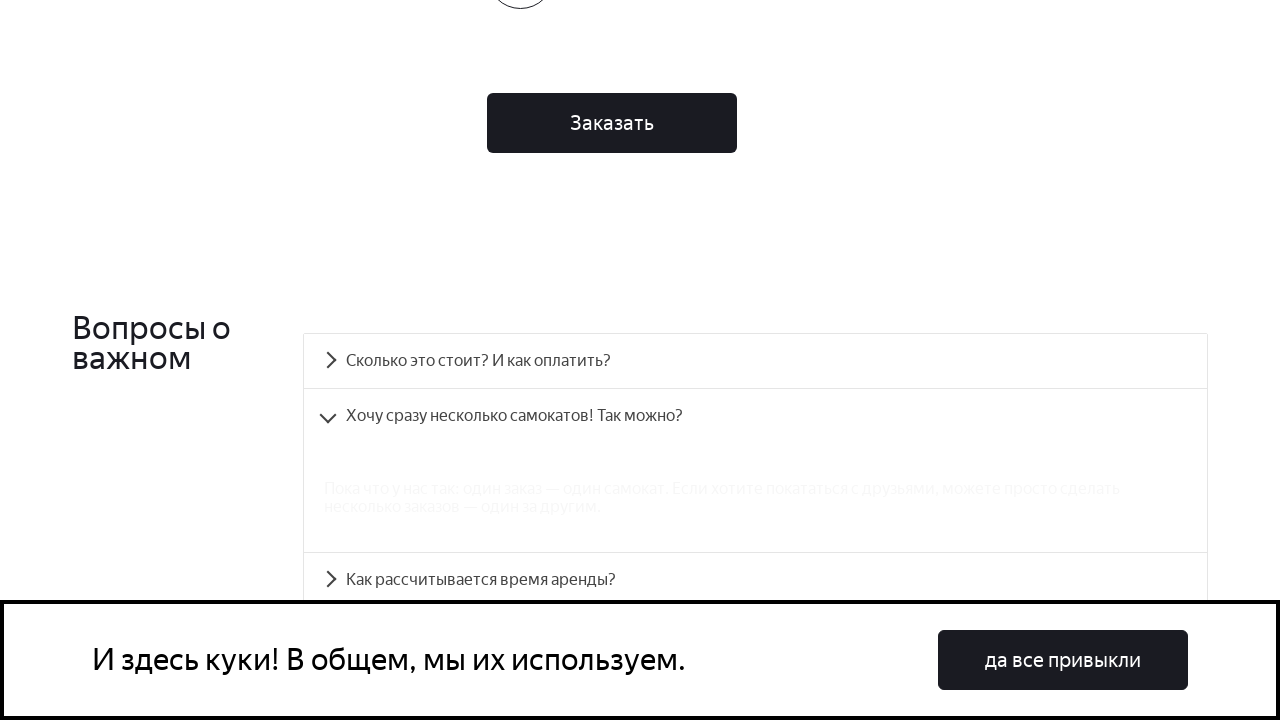

Answer panel 2 became visible
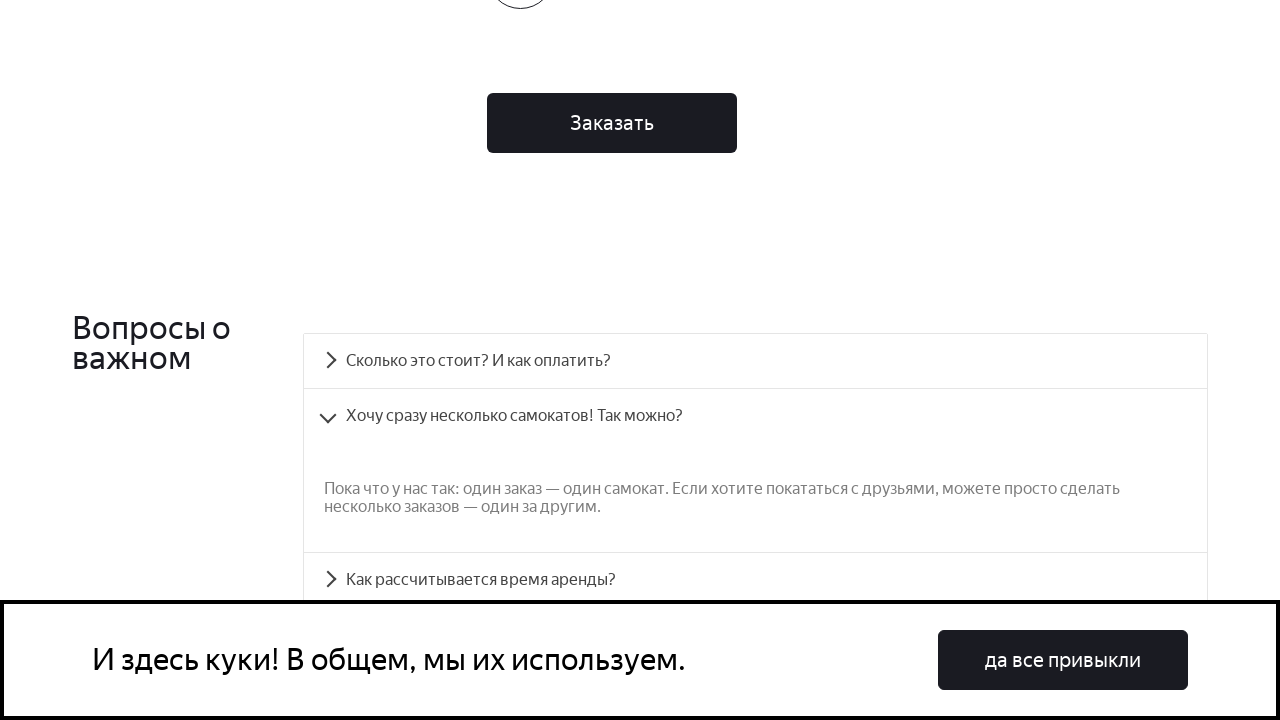

Retrieved answer text for question 2
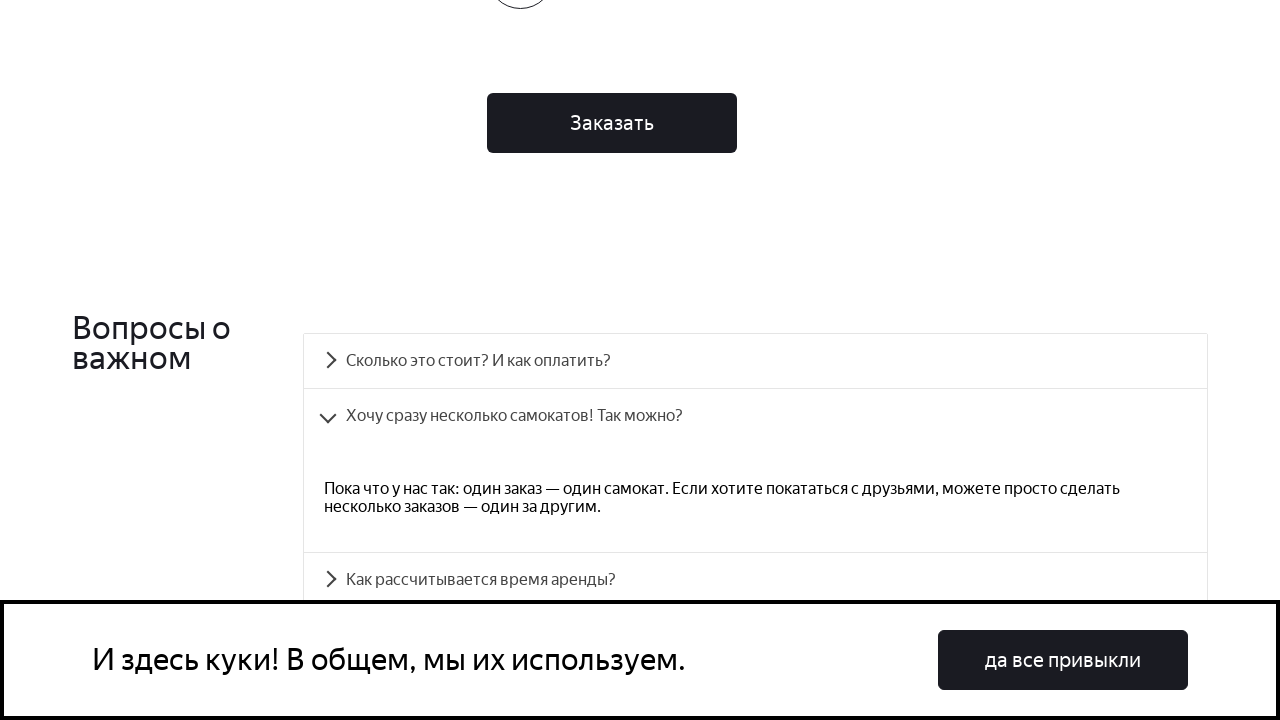

Verified answer text for question 2 matches expected content
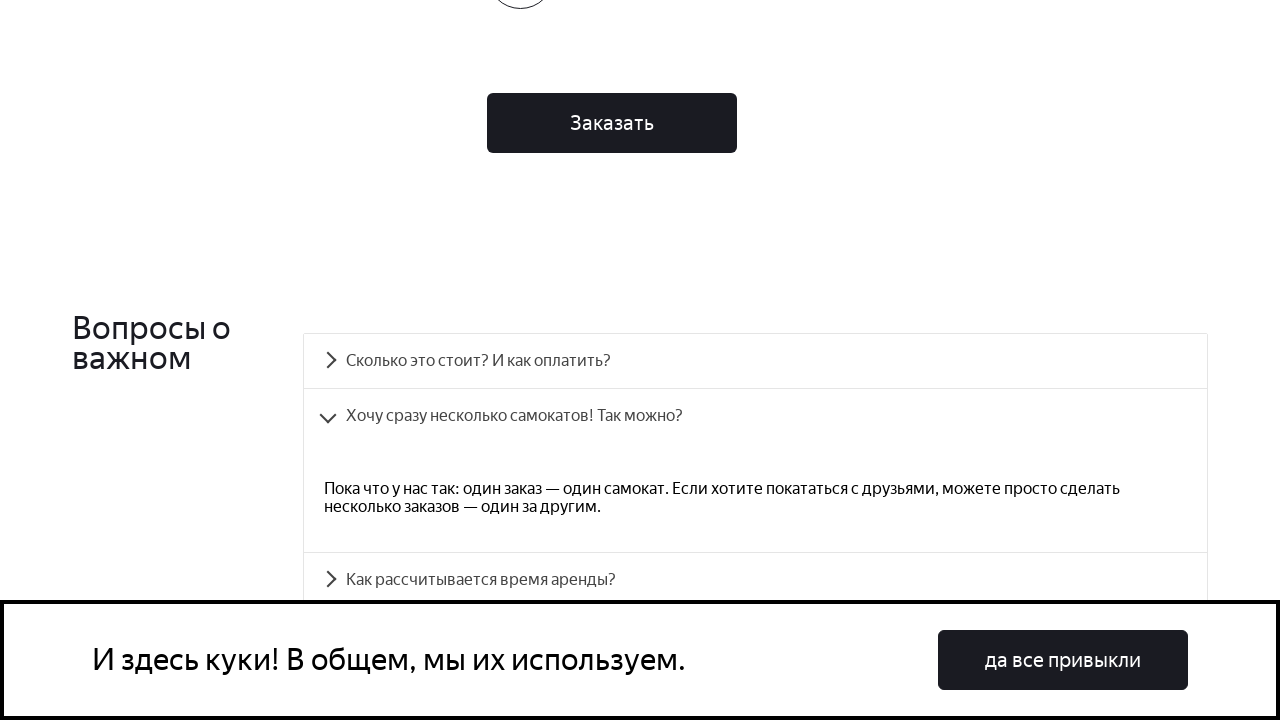

Clicked FAQ question 3 button at (755, 580) on #accordion__heading-2
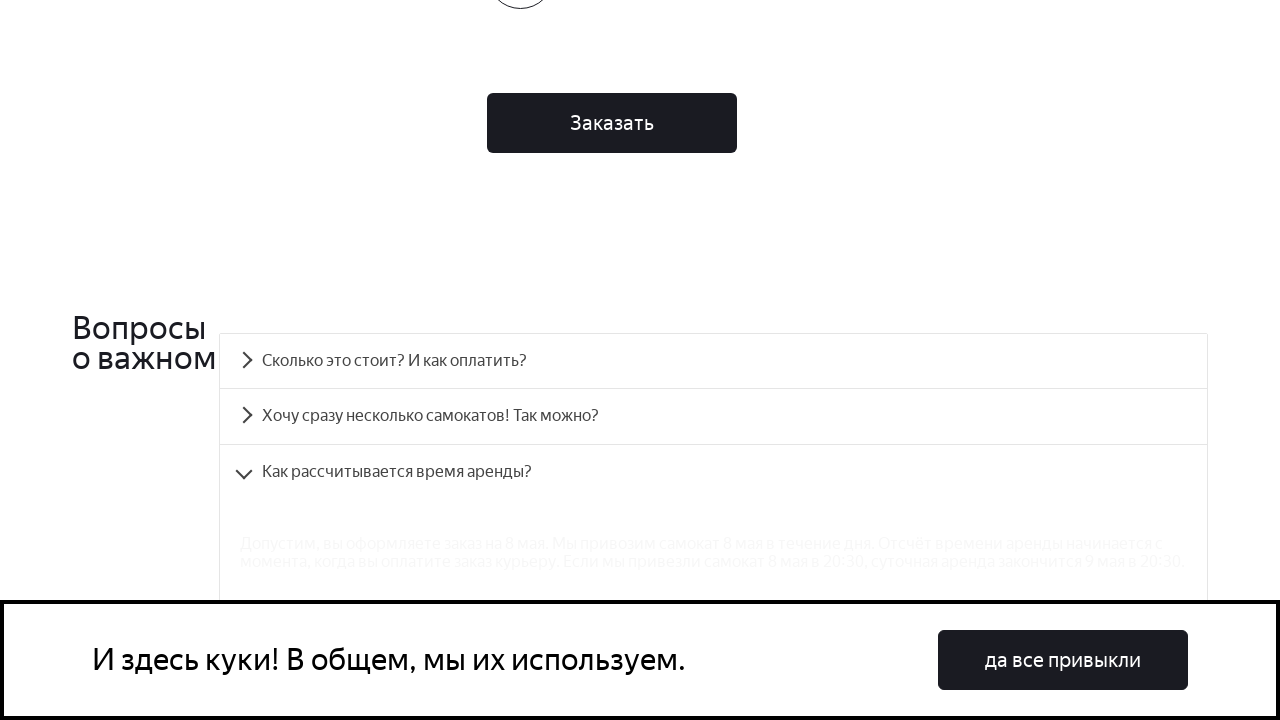

Answer panel 3 became visible
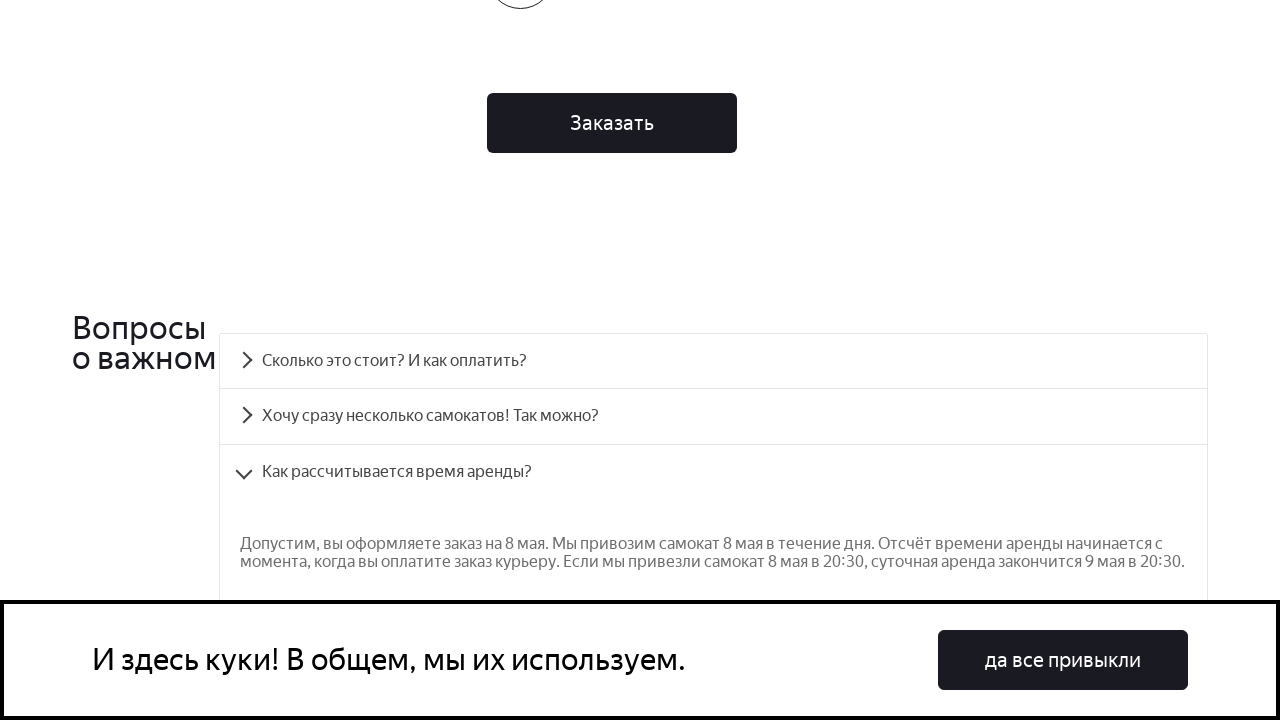

Retrieved answer text for question 3
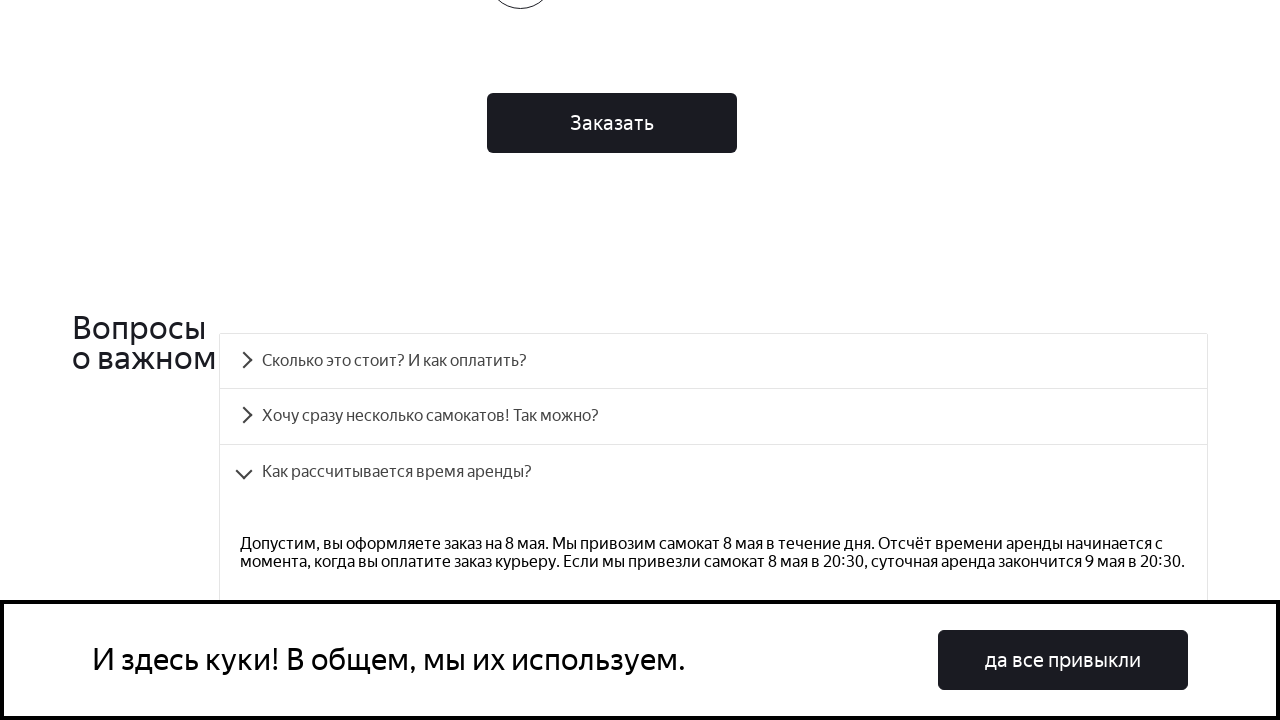

Verified answer text for question 3 matches expected content
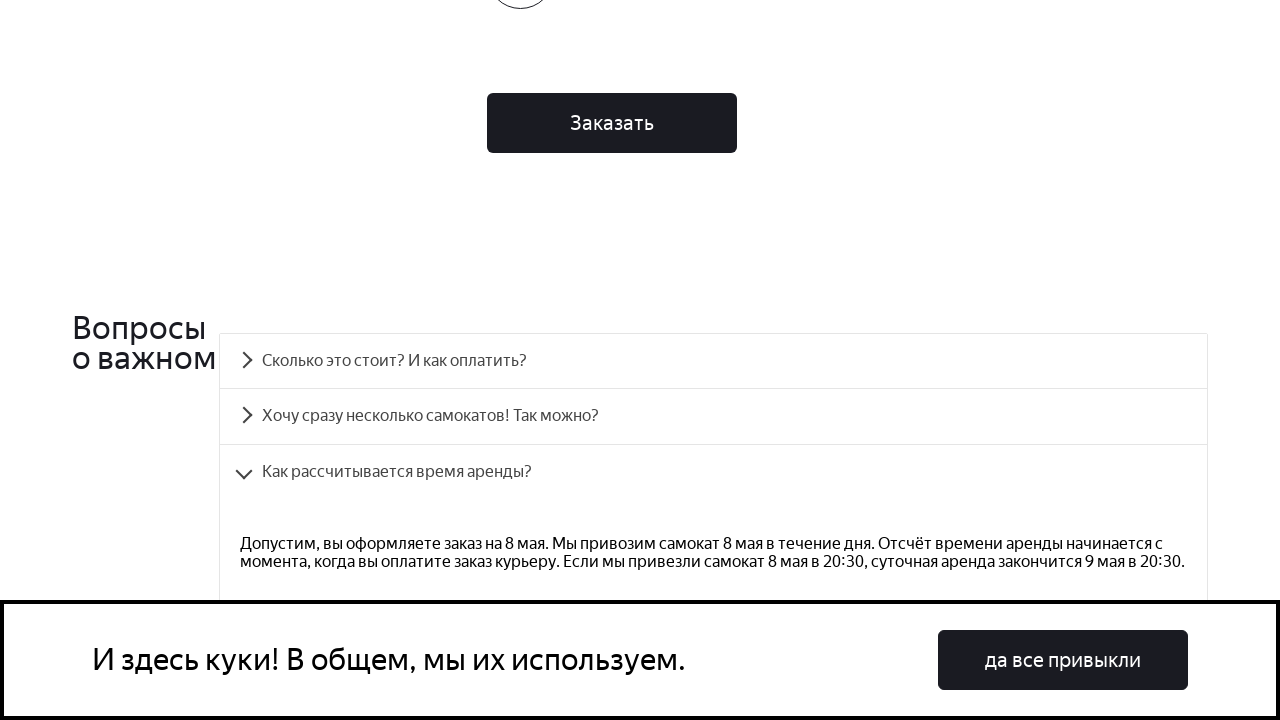

Clicked FAQ question 4 button at (714, 361) on #accordion__heading-3
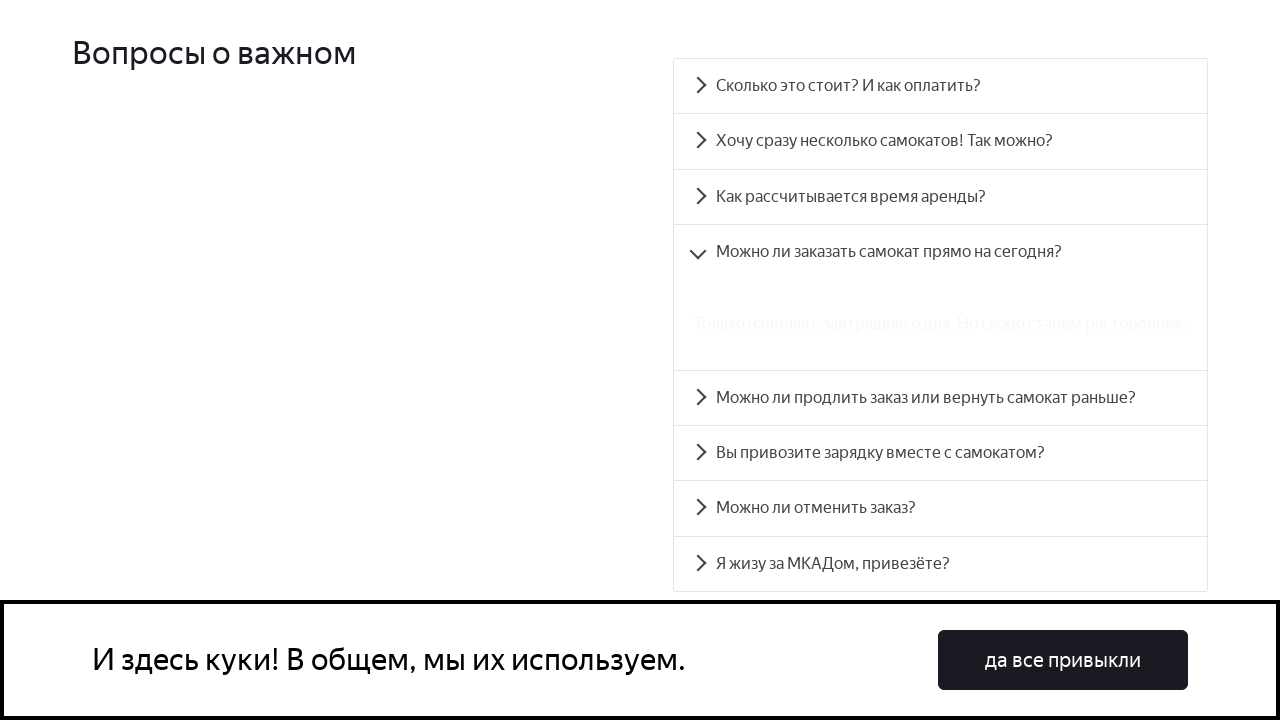

Answer panel 4 became visible
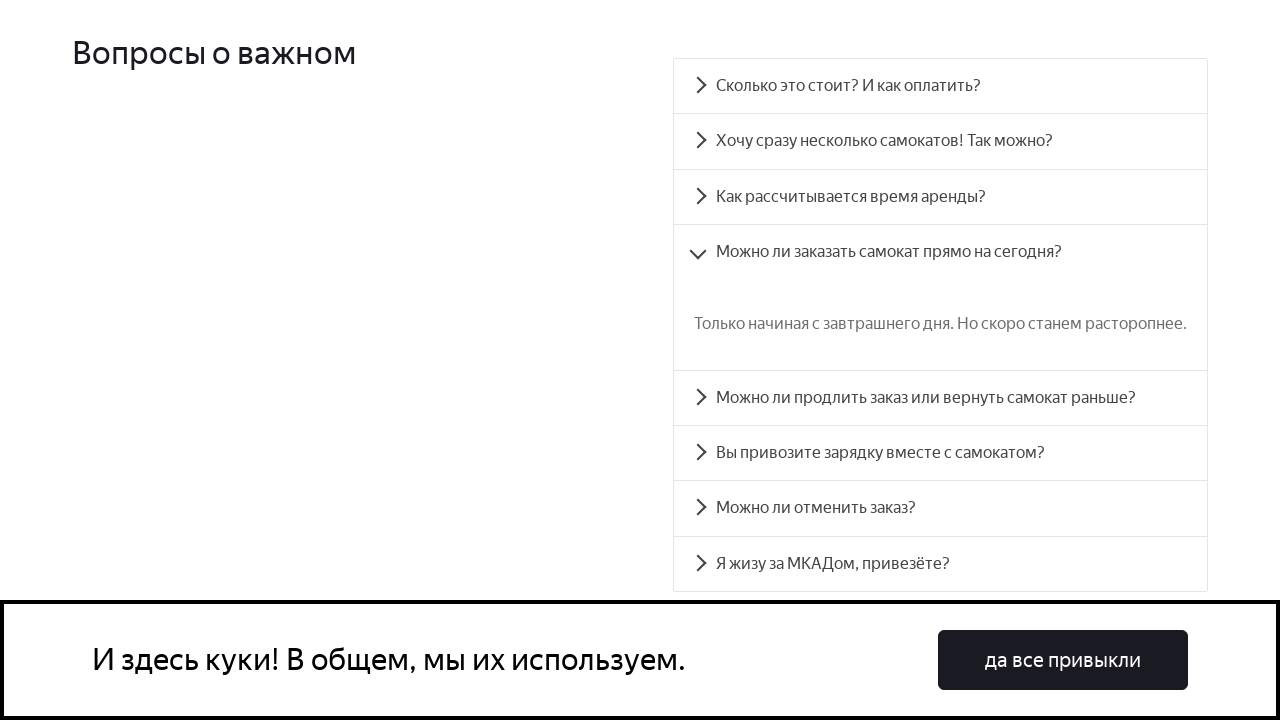

Retrieved answer text for question 4
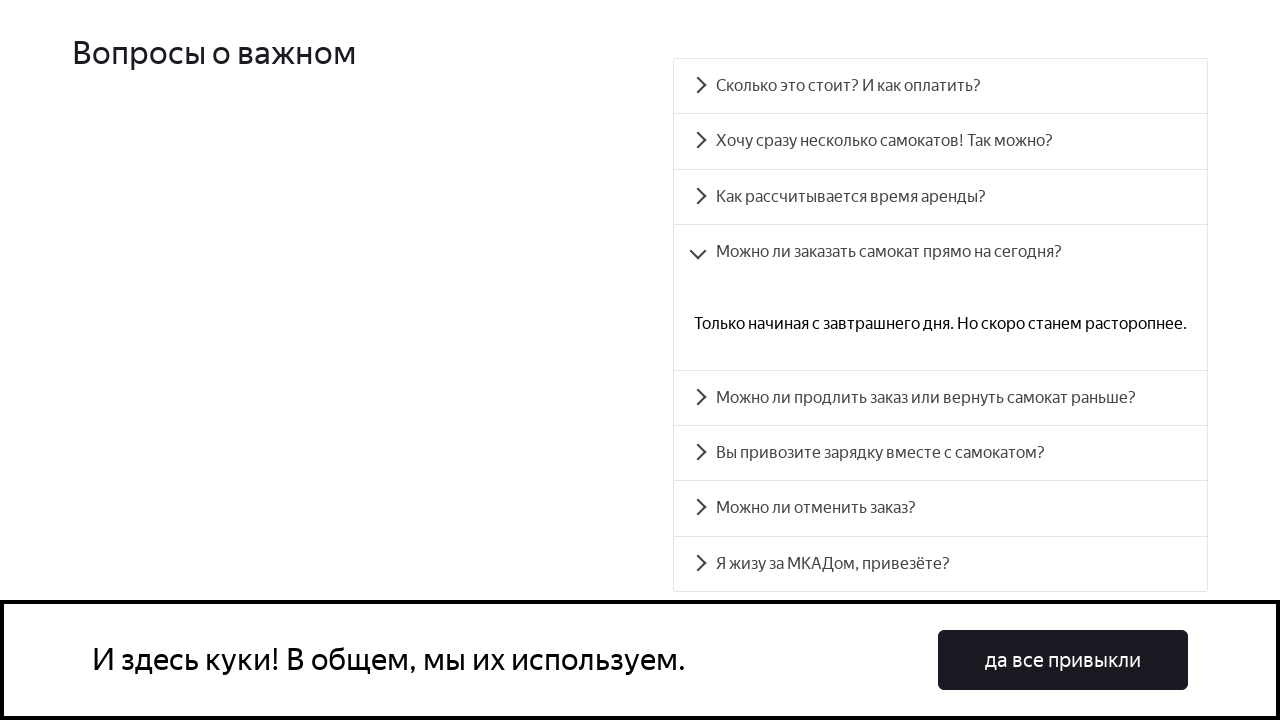

Verified answer text for question 4 matches expected content
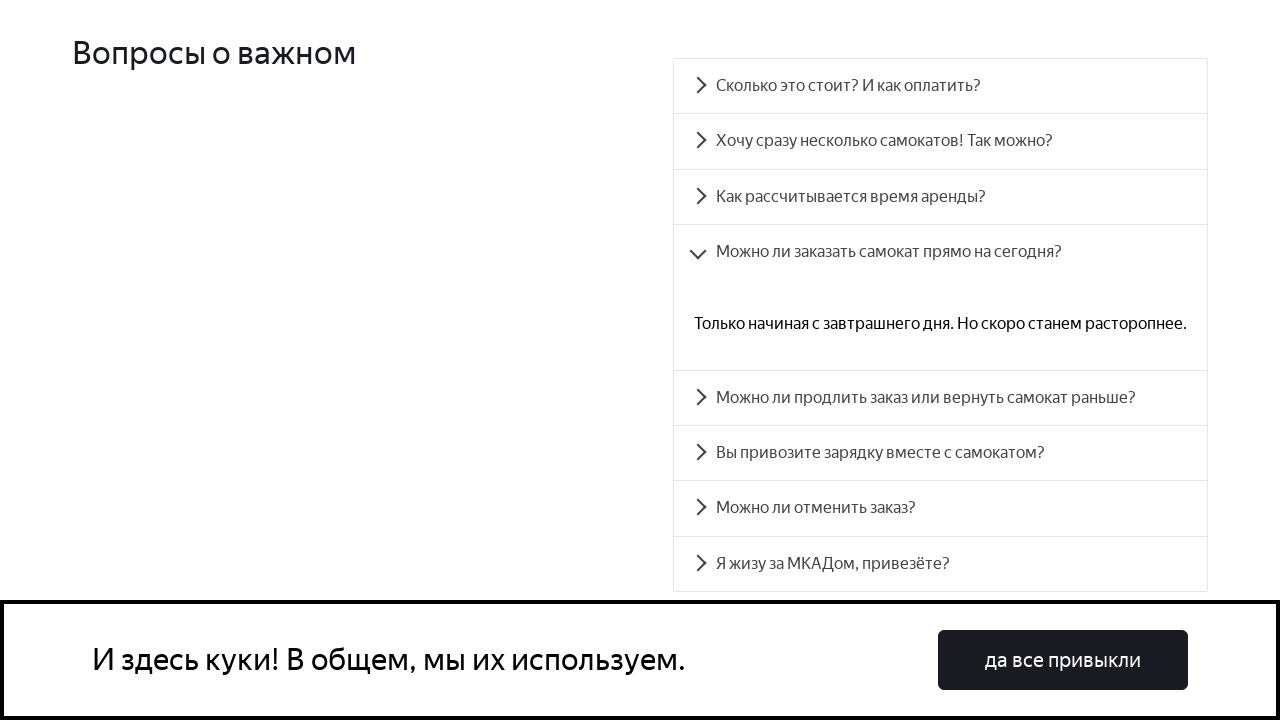

Clicked FAQ question 5 button at (940, 398) on #accordion__heading-4
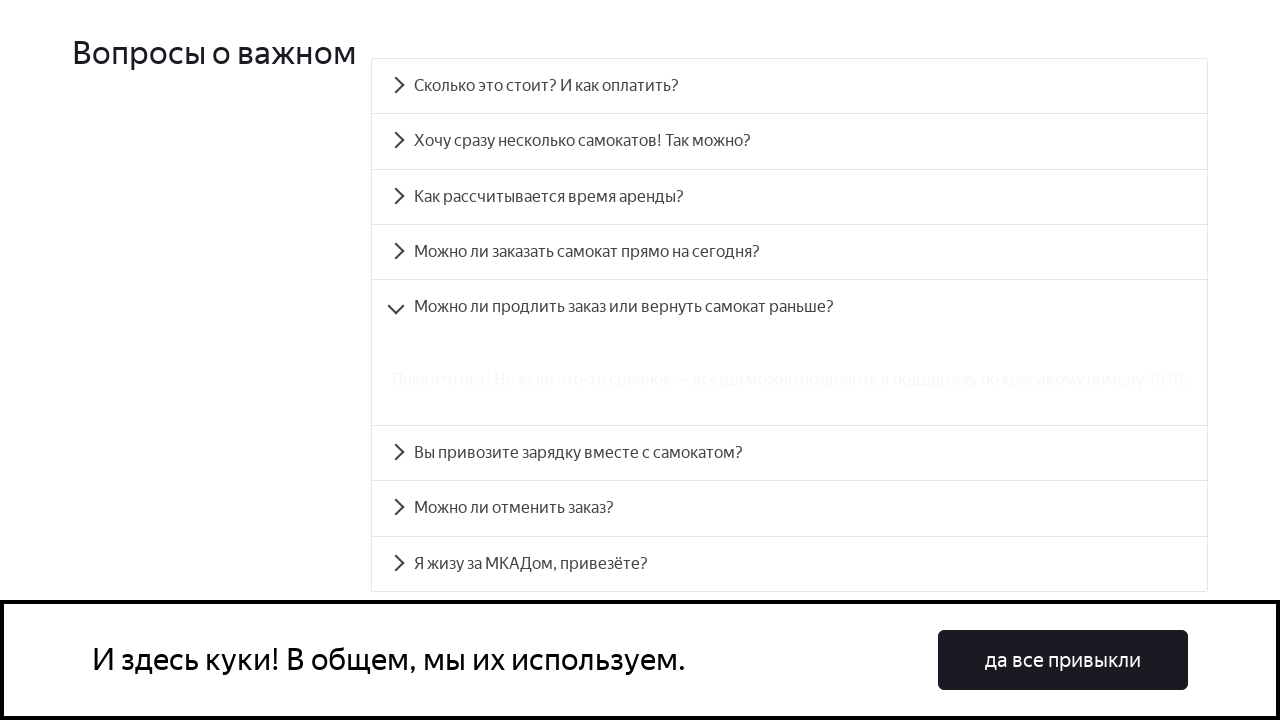

Answer panel 5 became visible
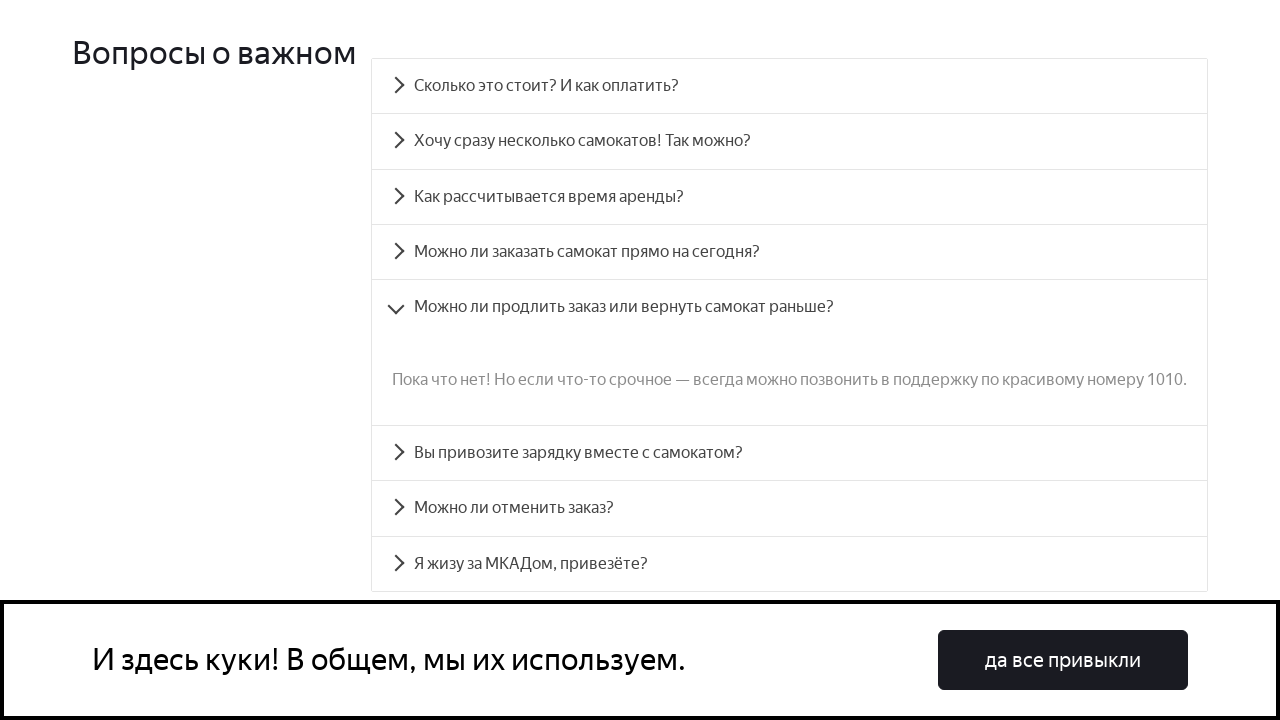

Retrieved answer text for question 5
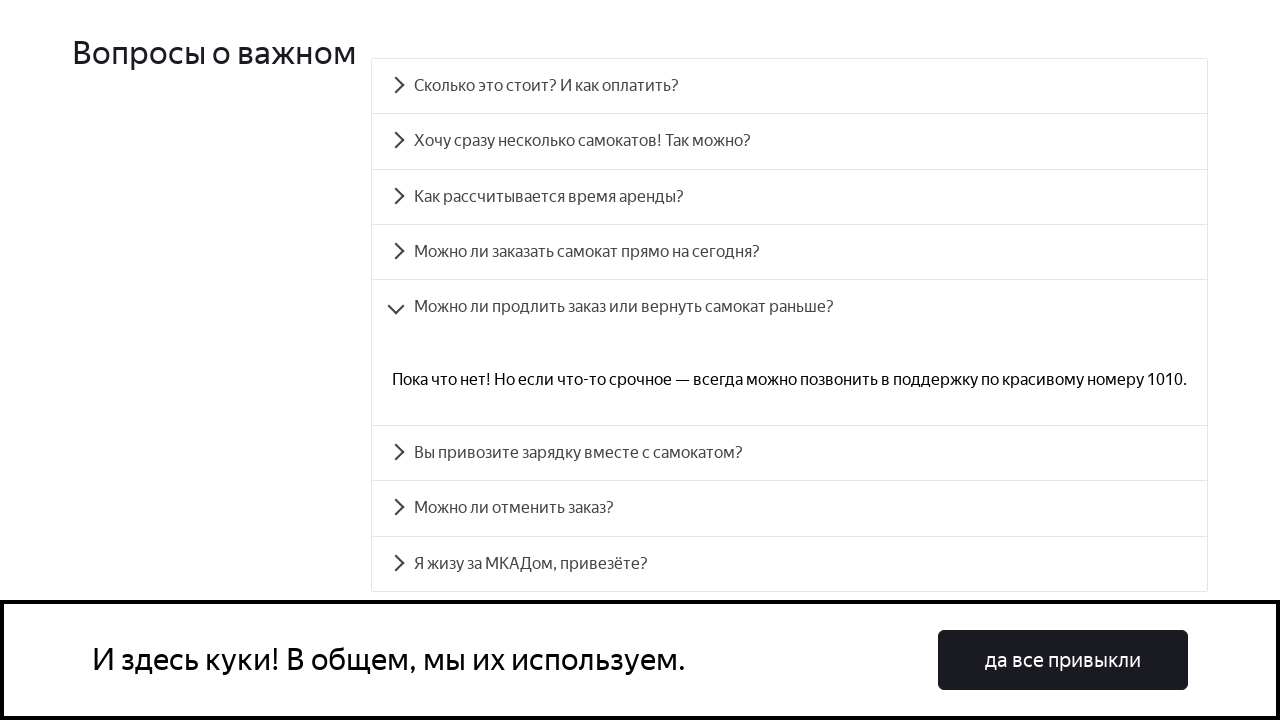

Verified answer text for question 5 matches expected content
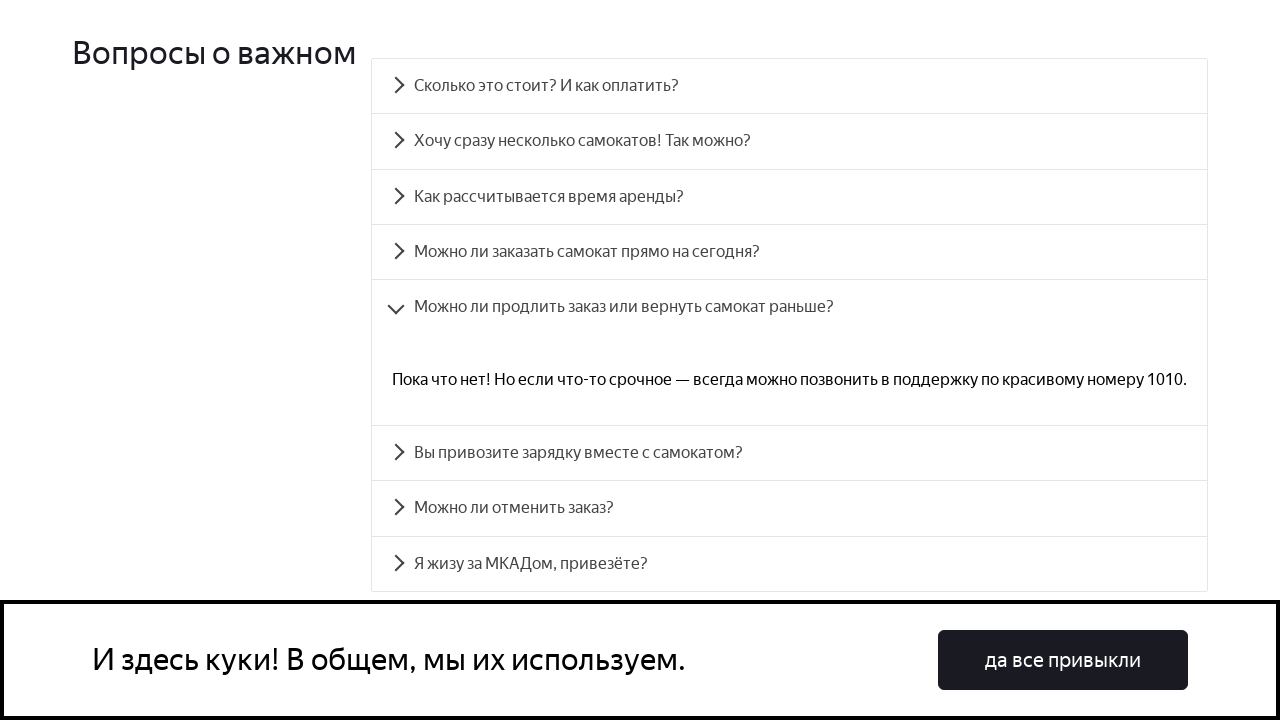

Clicked FAQ question 6 button at (790, 453) on #accordion__heading-5
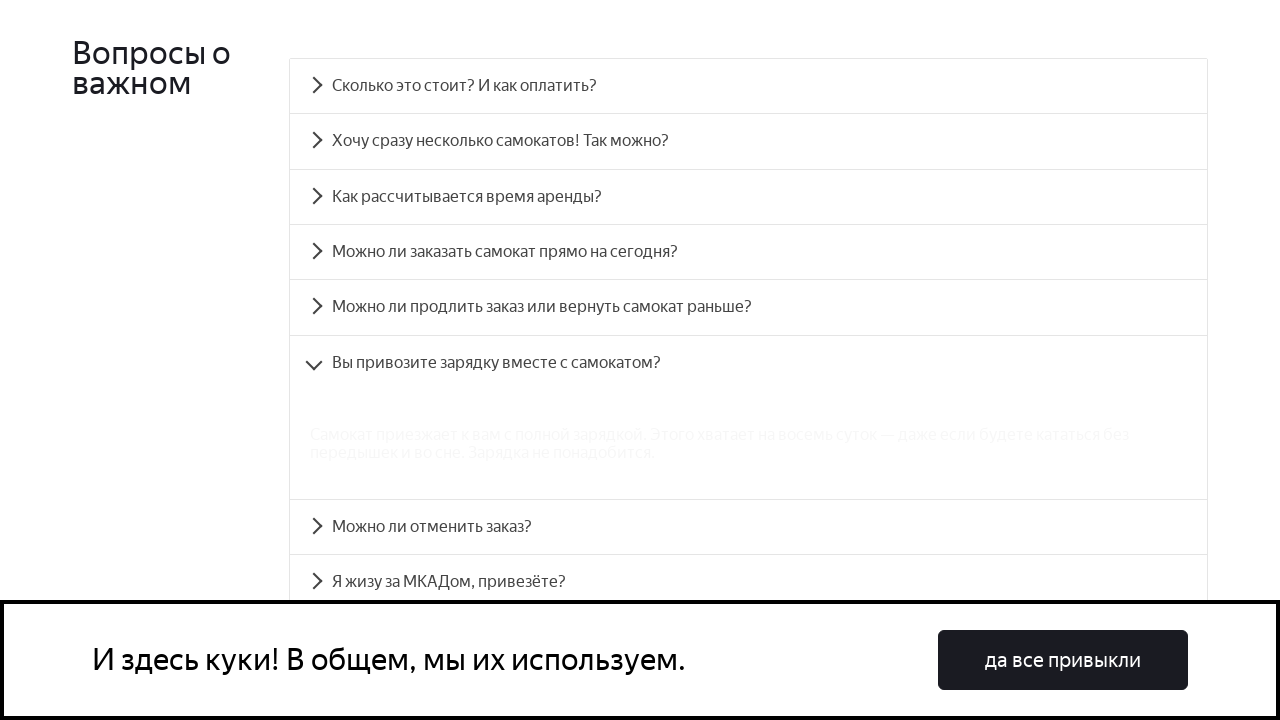

Answer panel 6 became visible
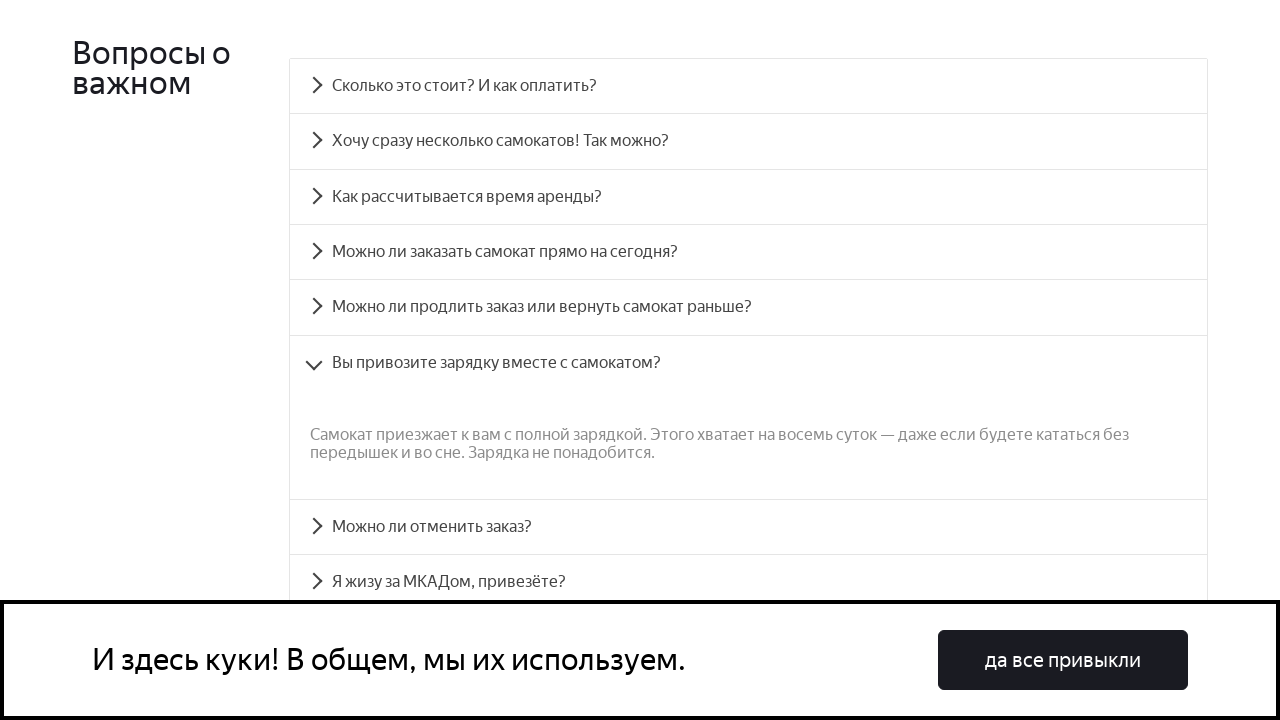

Retrieved answer text for question 6
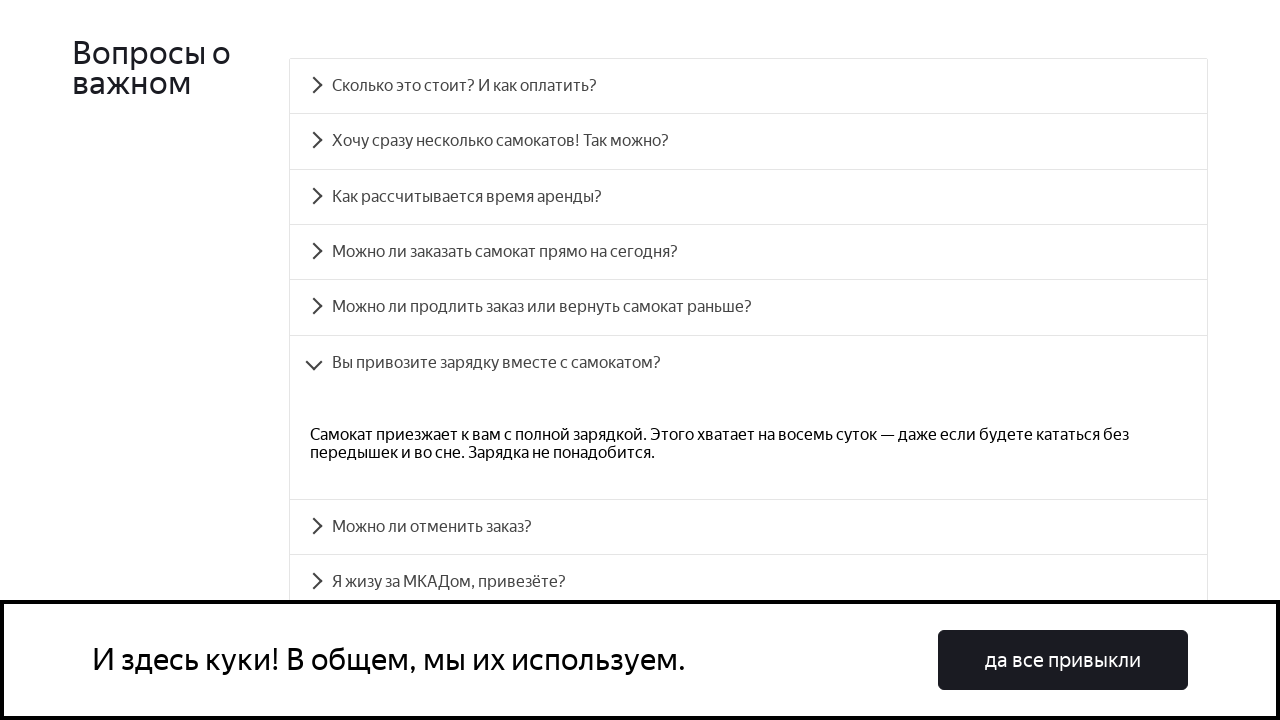

Verified answer text for question 6 matches expected content
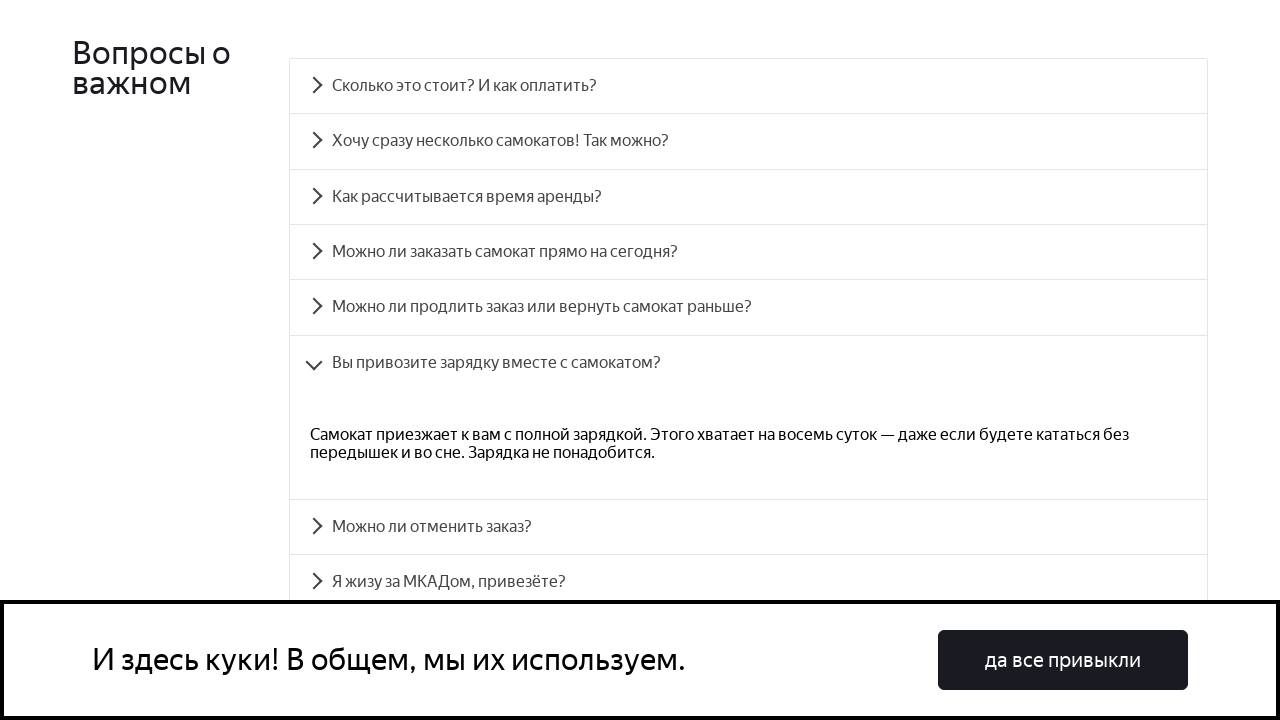

Clicked FAQ question 7 button at (748, 527) on #accordion__heading-6
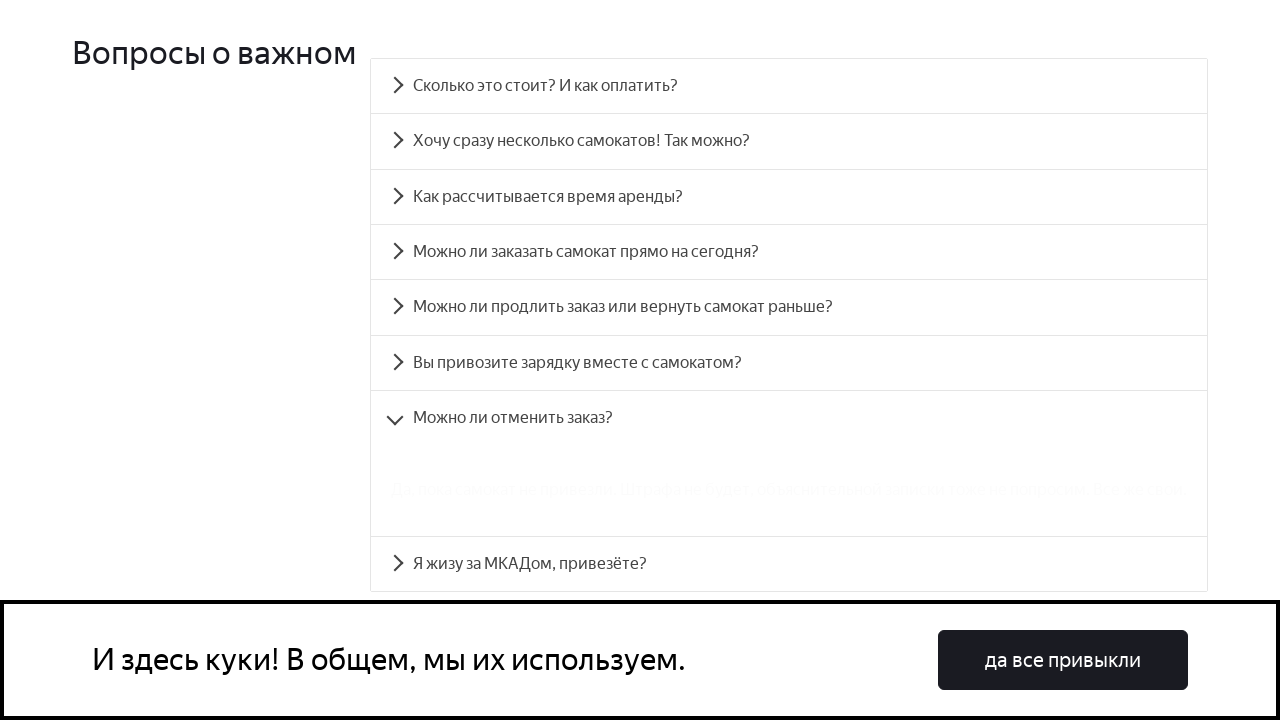

Answer panel 7 became visible
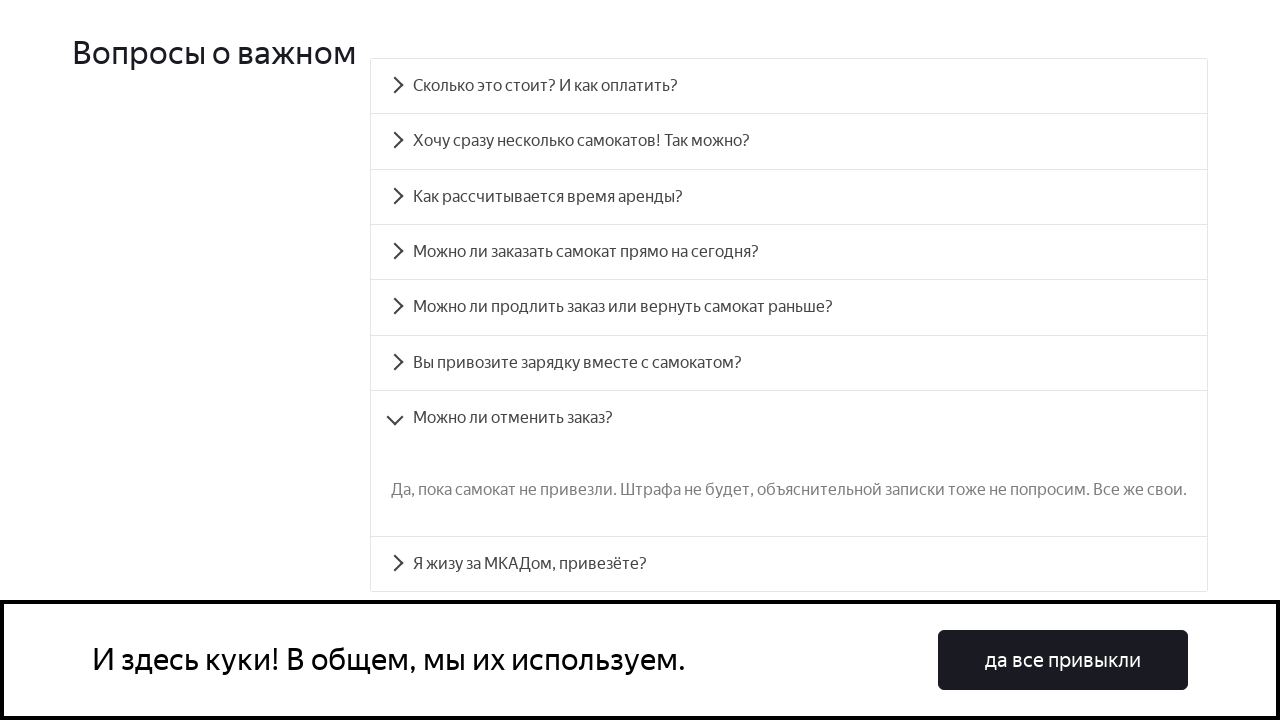

Retrieved answer text for question 7
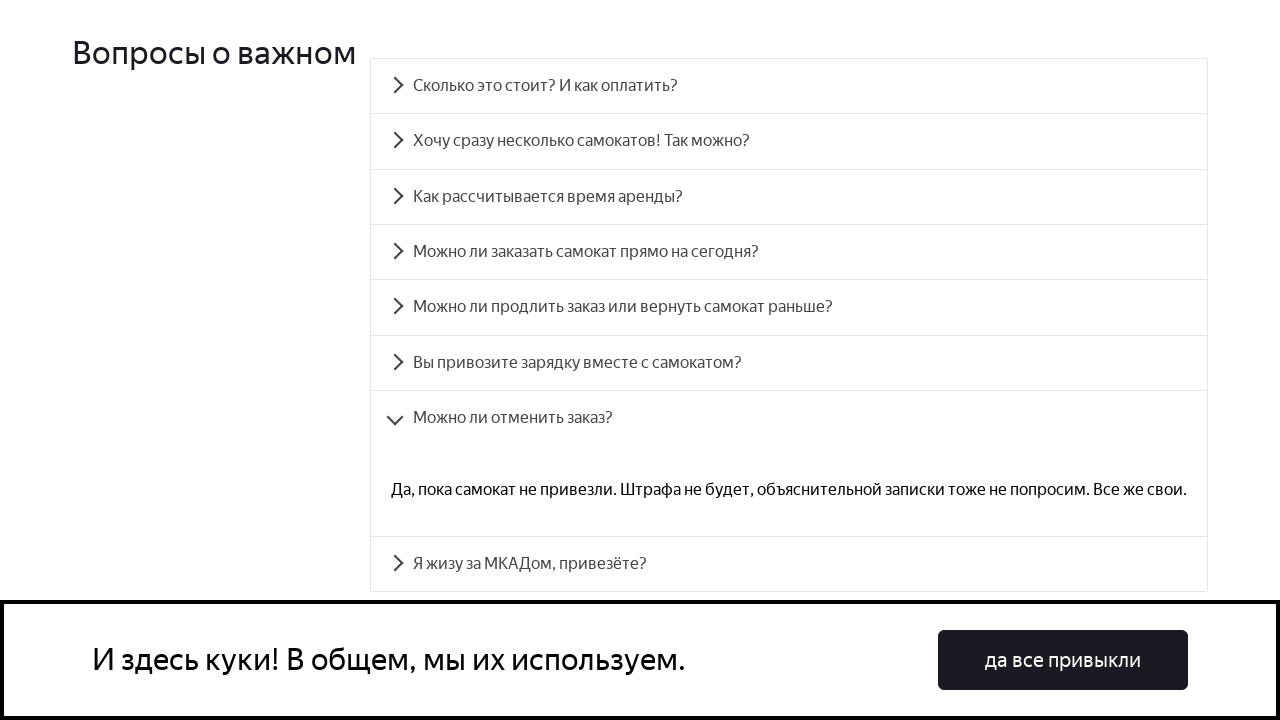

Verified answer text for question 7 matches expected content
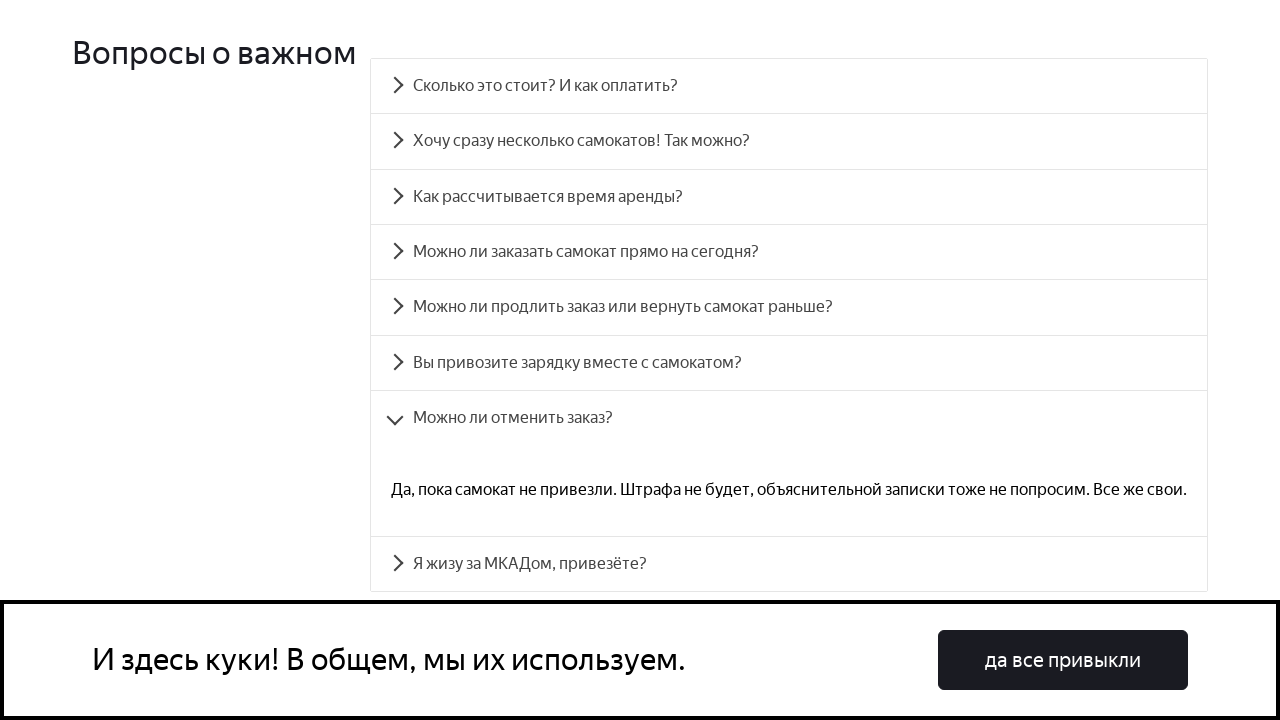

Clicked FAQ question 8 button at (789, 564) on #accordion__heading-7
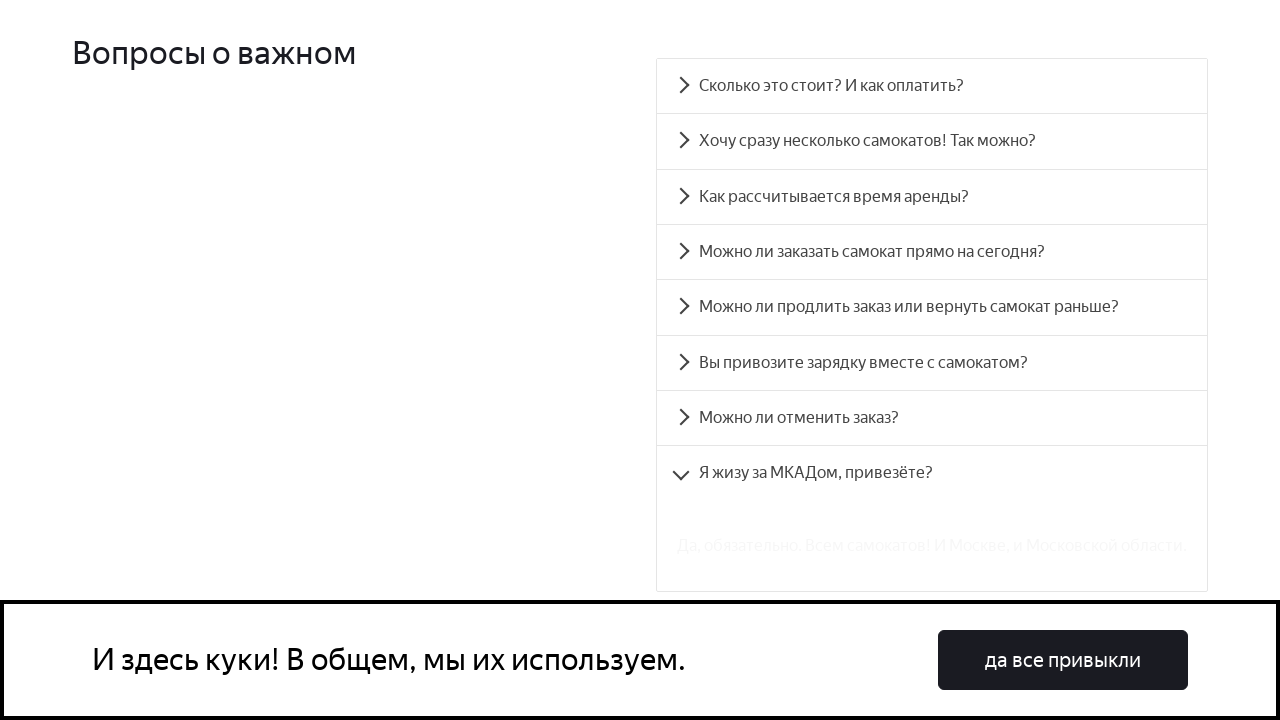

Answer panel 8 became visible
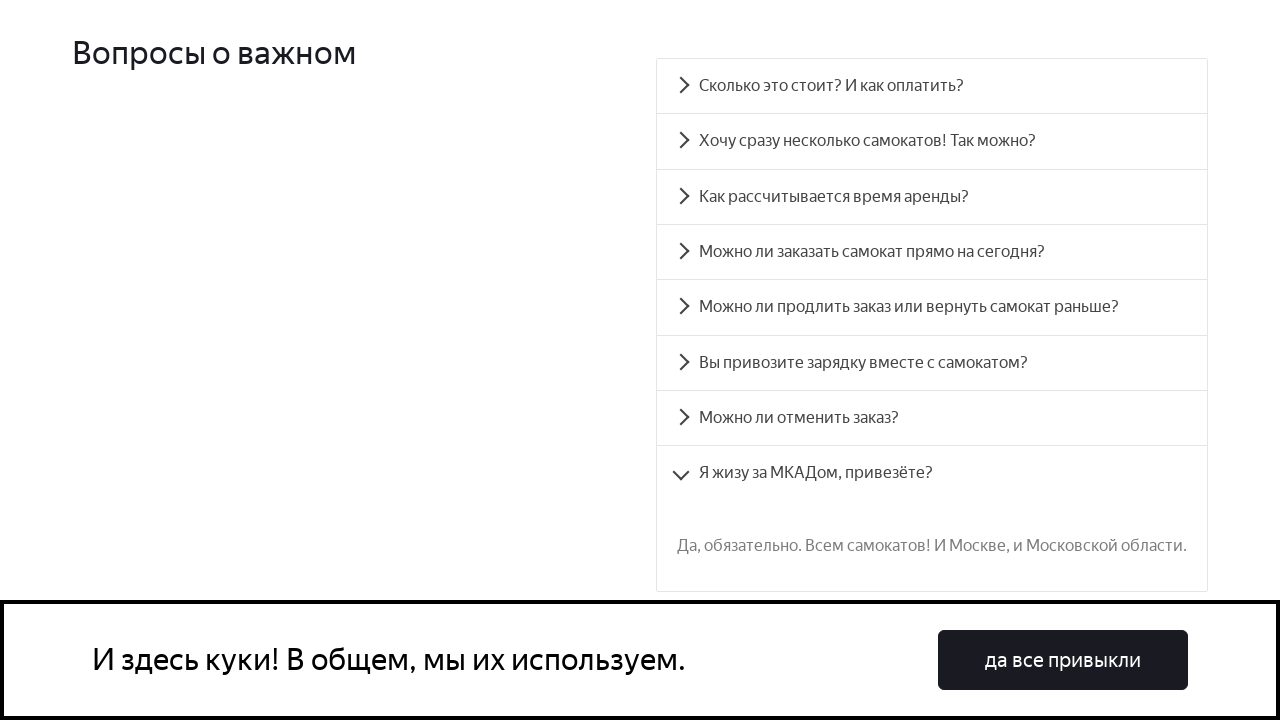

Retrieved answer text for question 8
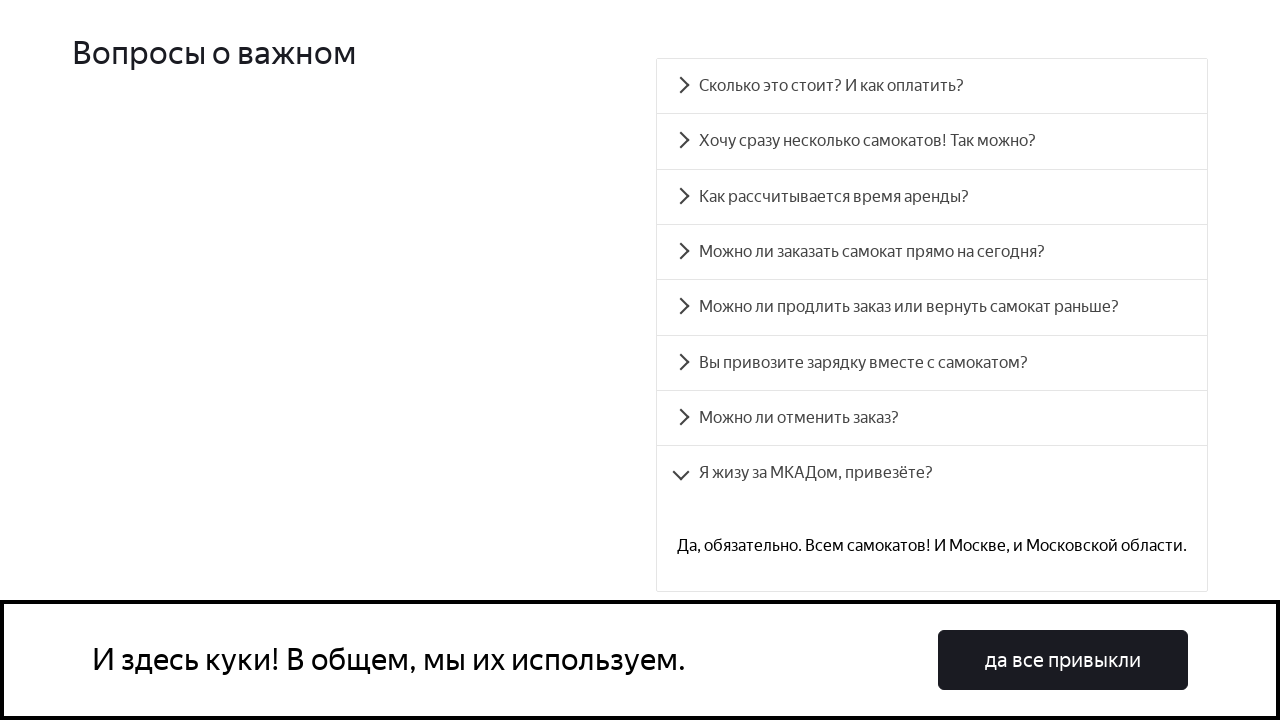

Verified answer text for question 8 matches expected content
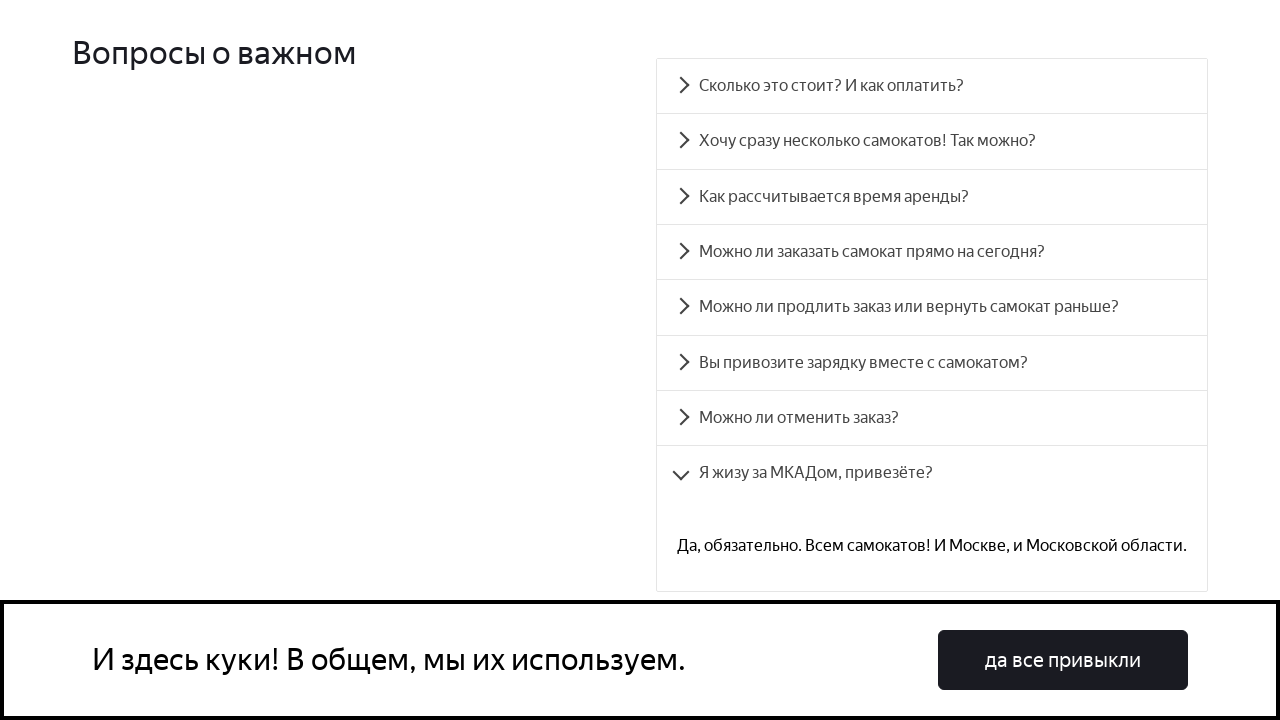

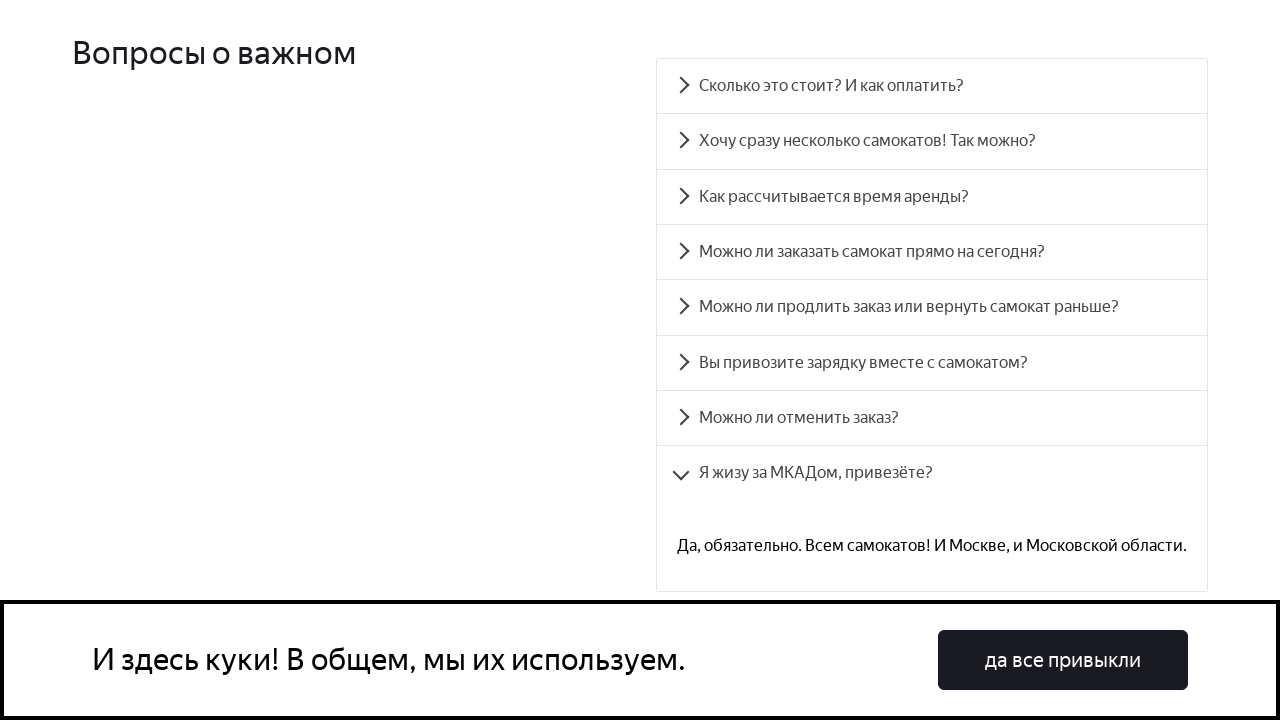